Tests drag-and-drop functionality on the jQuery UI droppable demo page by dragging a source element and dropping it onto a target destination element within an iframe.

Starting URL: https://jqueryui.com/droppable/

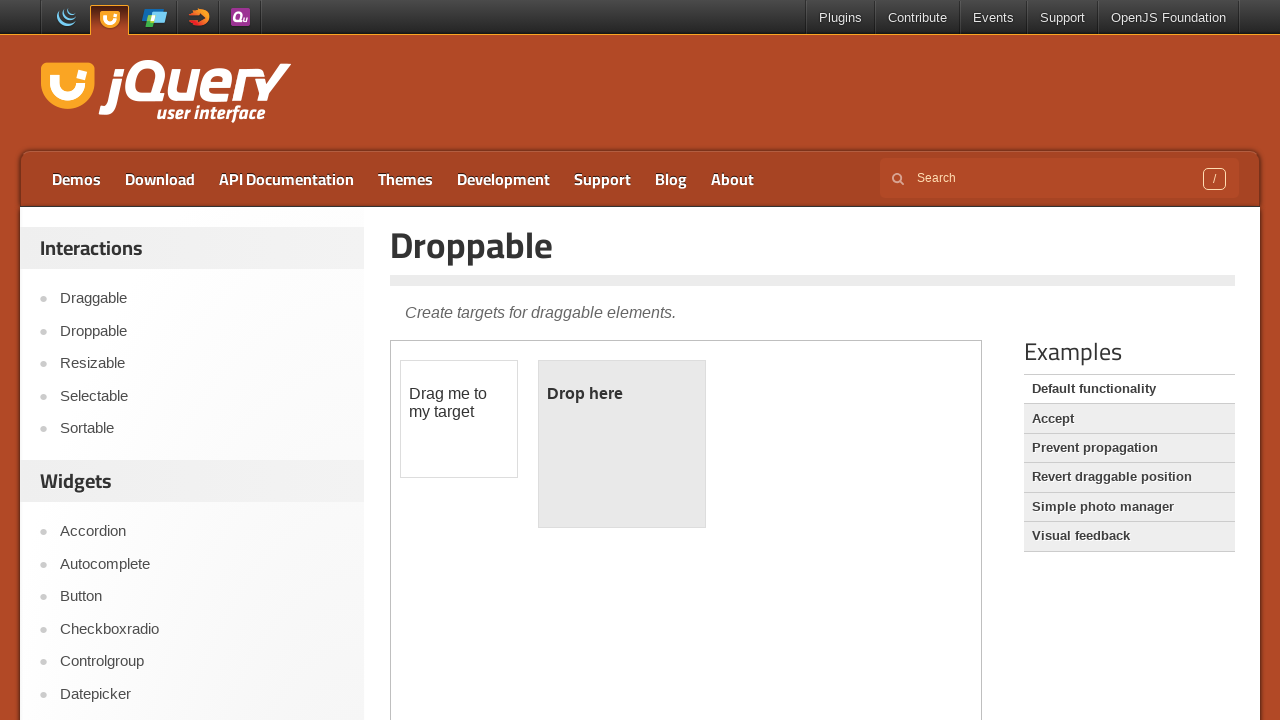

Located demo iframe containing drag-drop elements
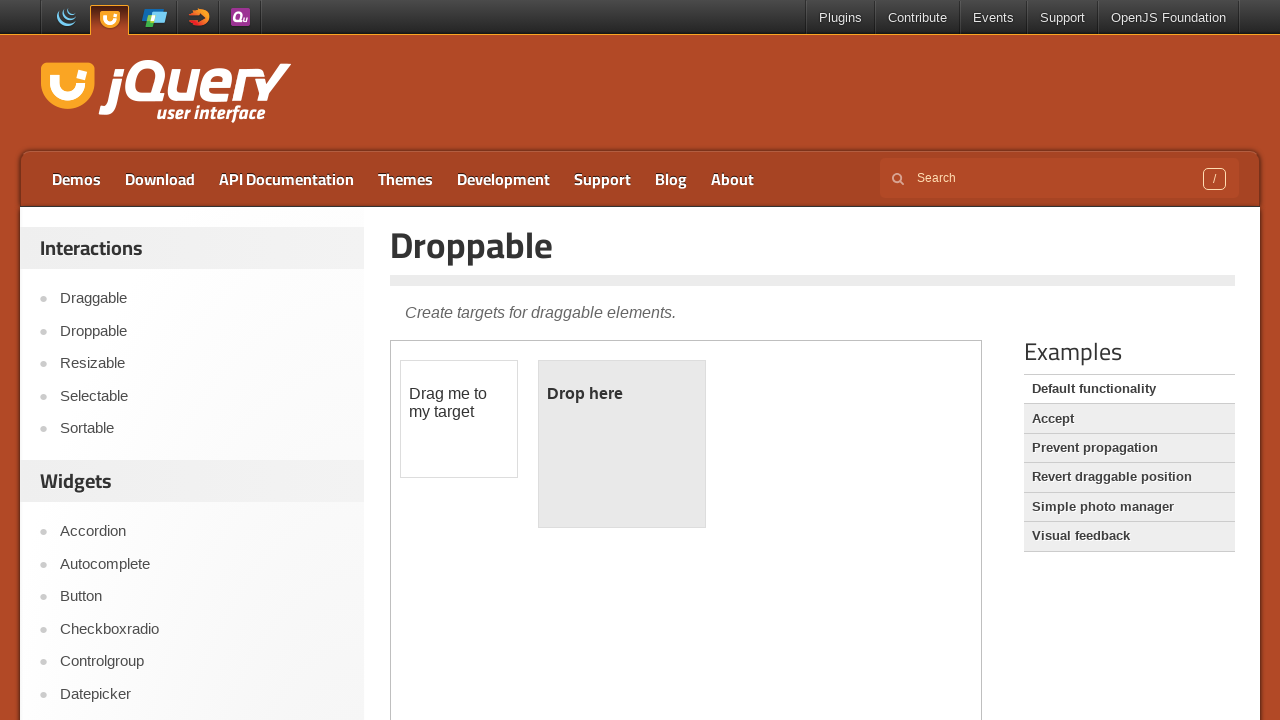

Located draggable source element
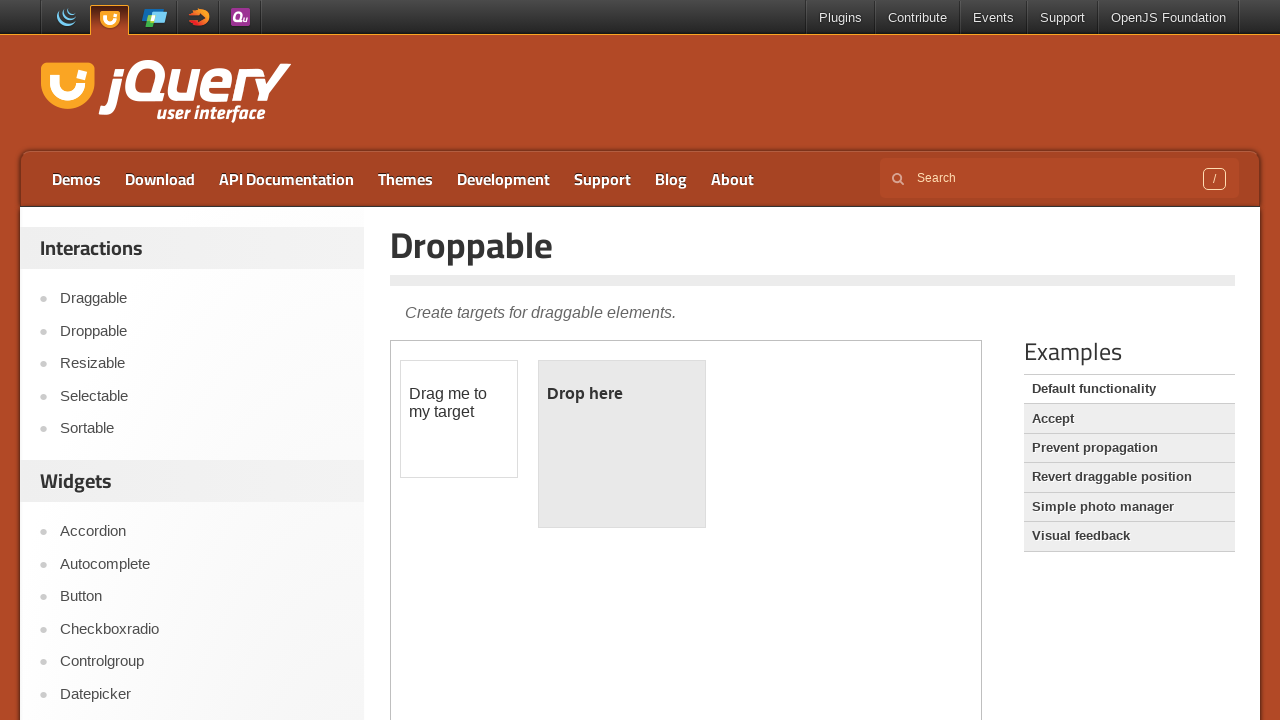

Located droppable destination element
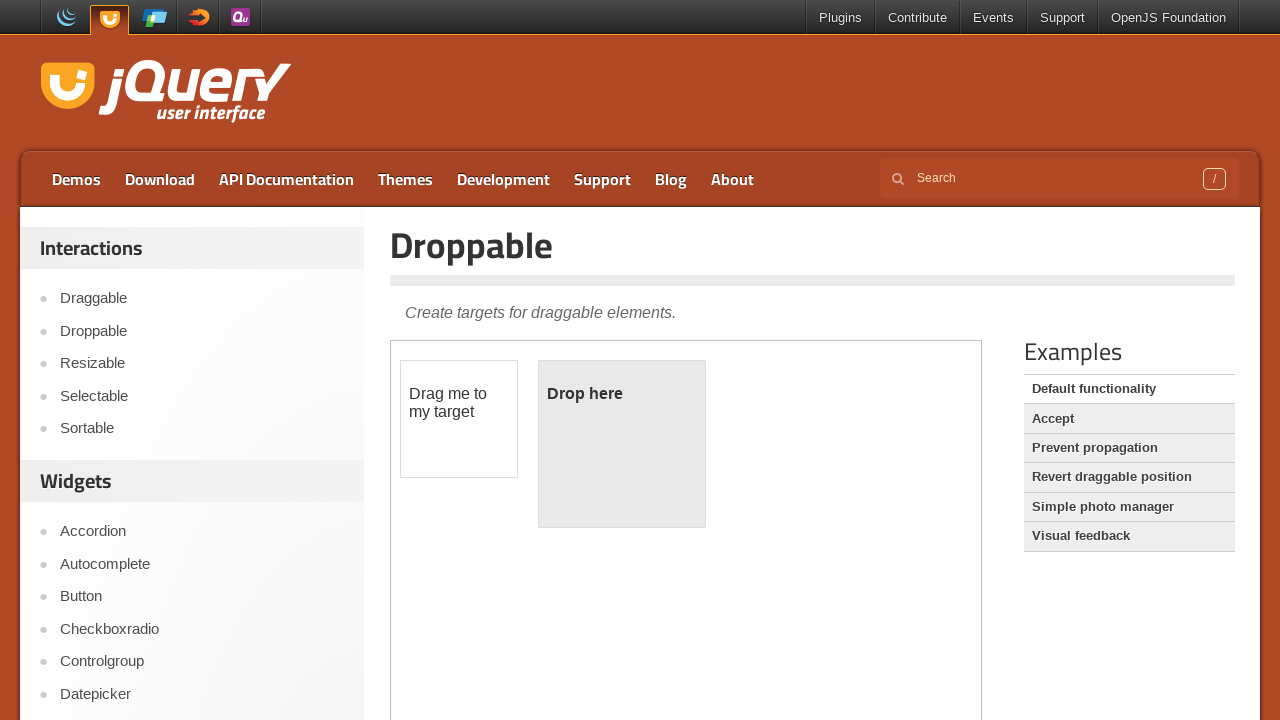

Dragged source element onto destination element at (622, 444)
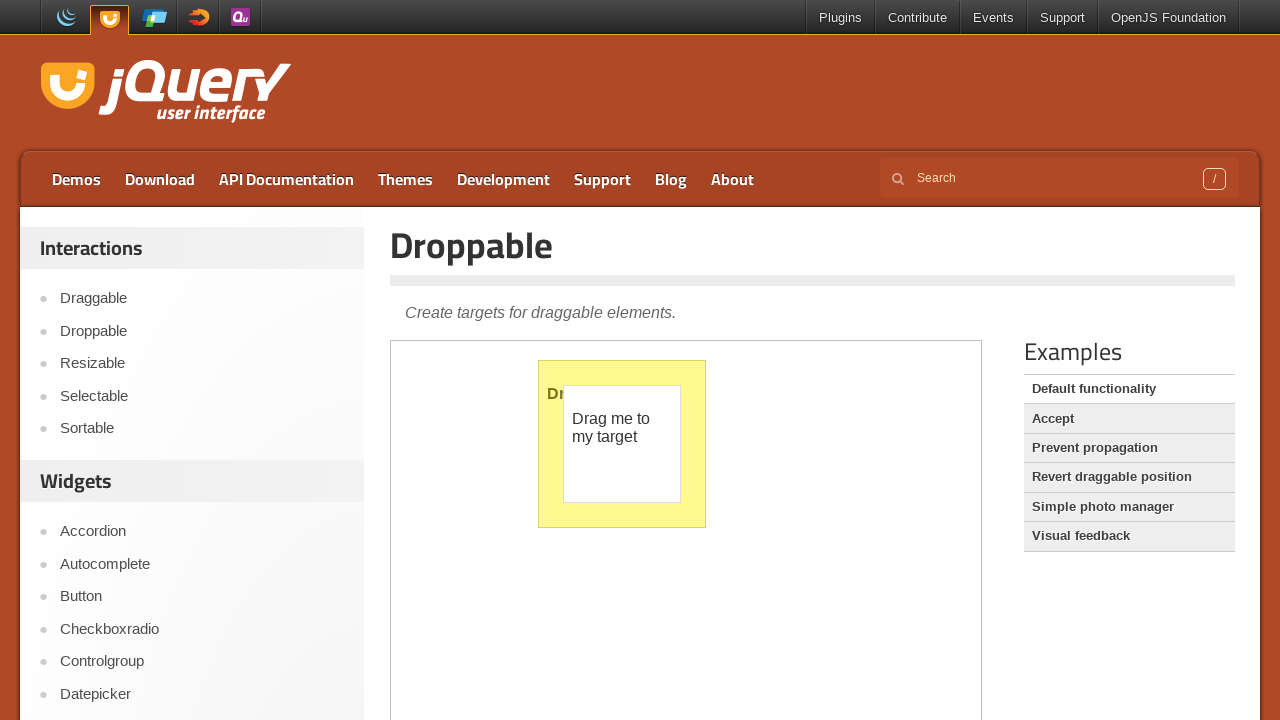

Waited 1 second for drag-drop animation to complete
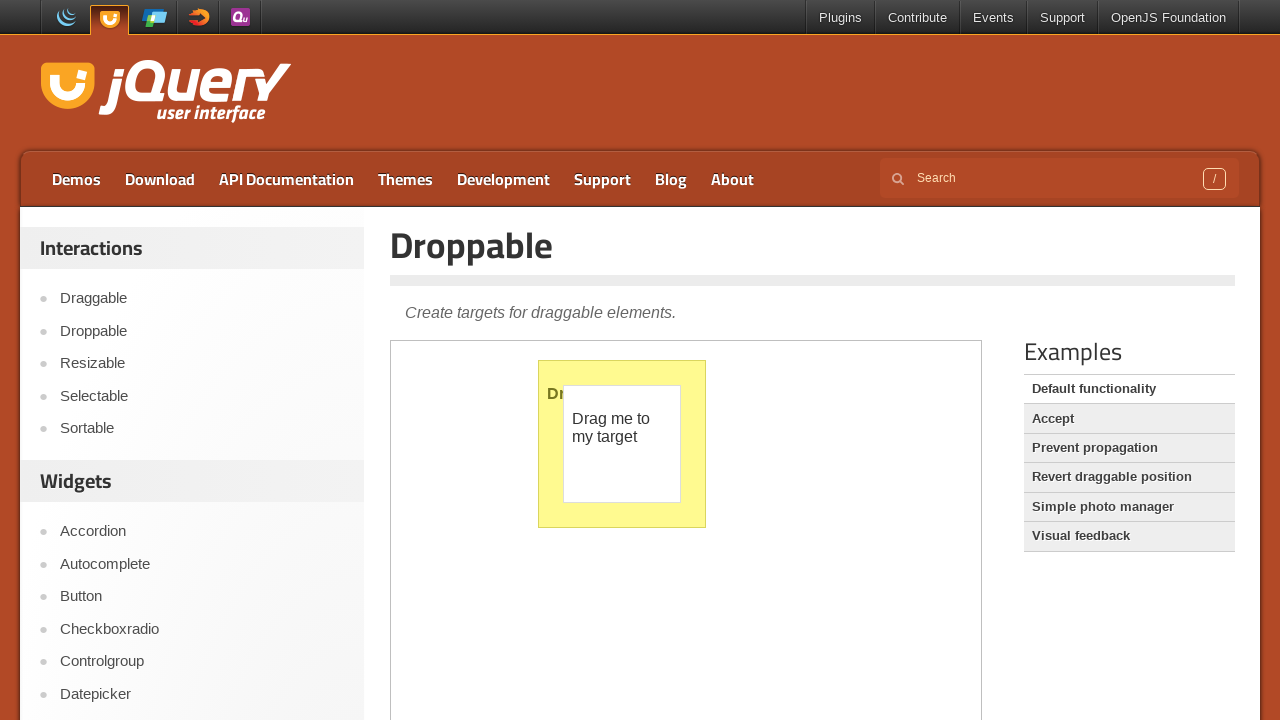

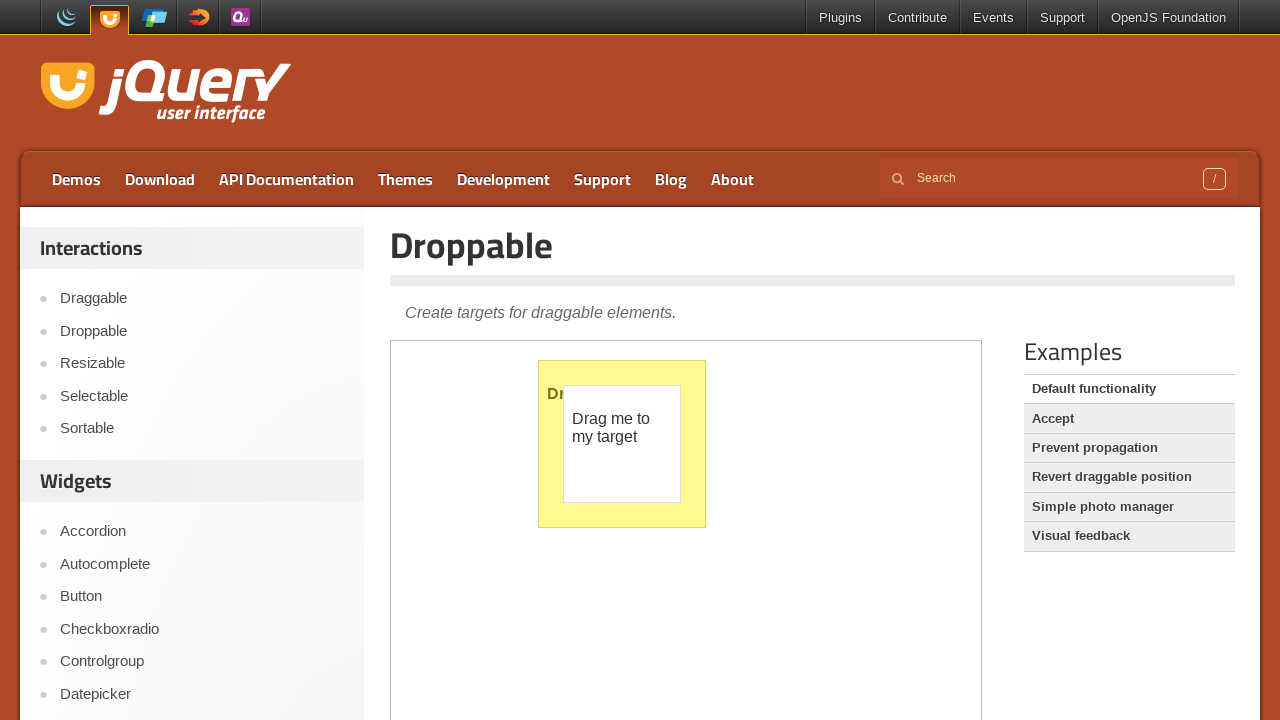